Tests JavaScript information alert by clicking the alert button, accepting the alert, and verifying the success message is displayed.

Starting URL: http://the-internet.herokuapp.com/javascript_alerts

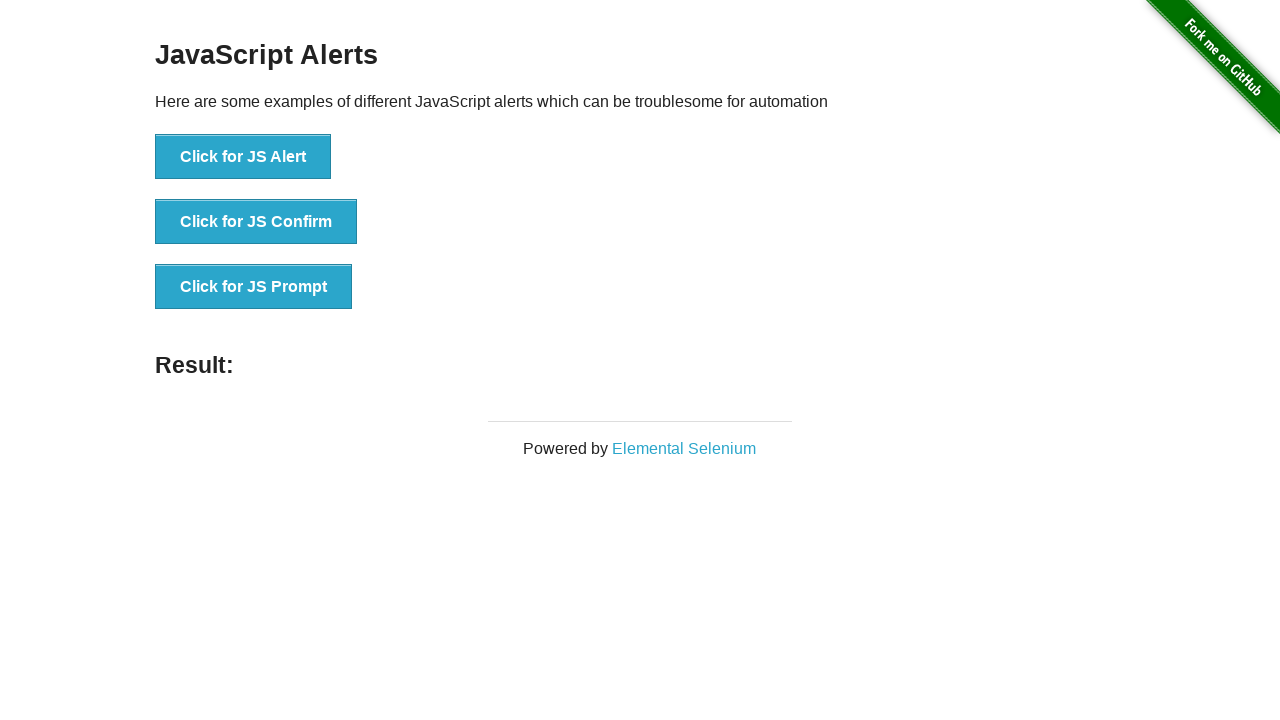

Clicked the 'Click for JS Alert' button at (243, 157) on xpath=//button[contains(text(),'Click for JS Alert')]
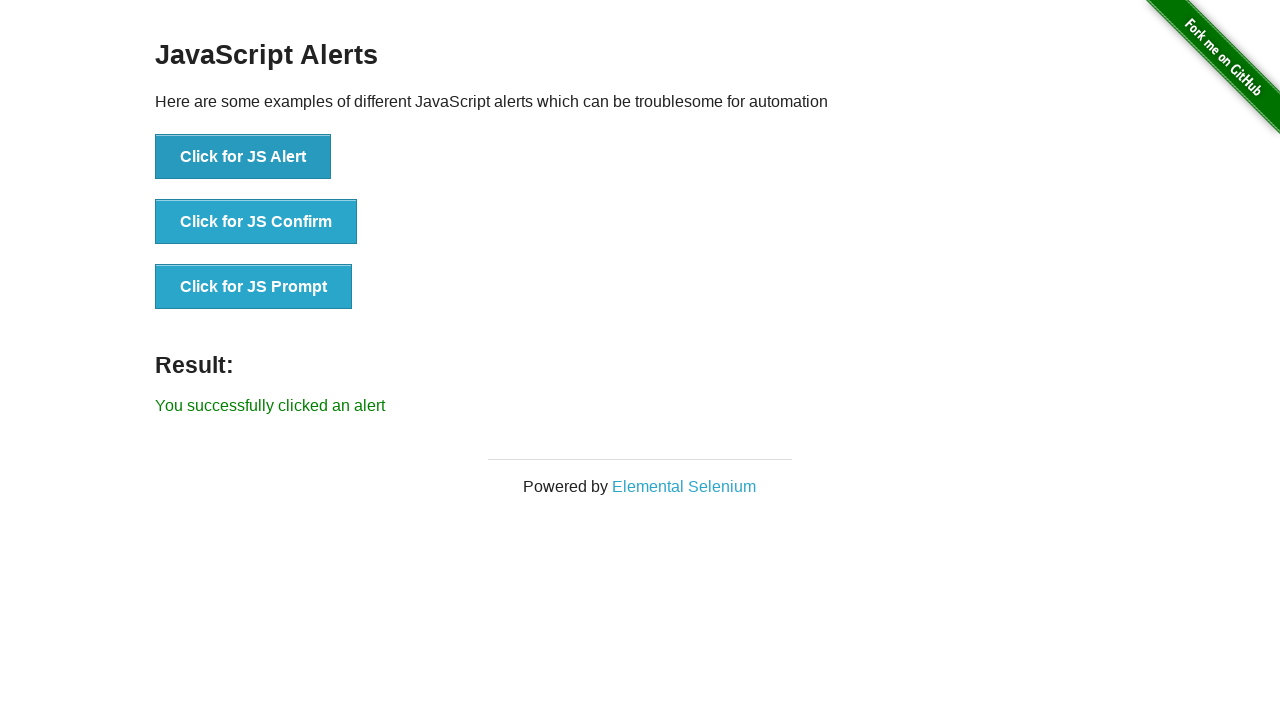

Set up dialog handler to accept alert
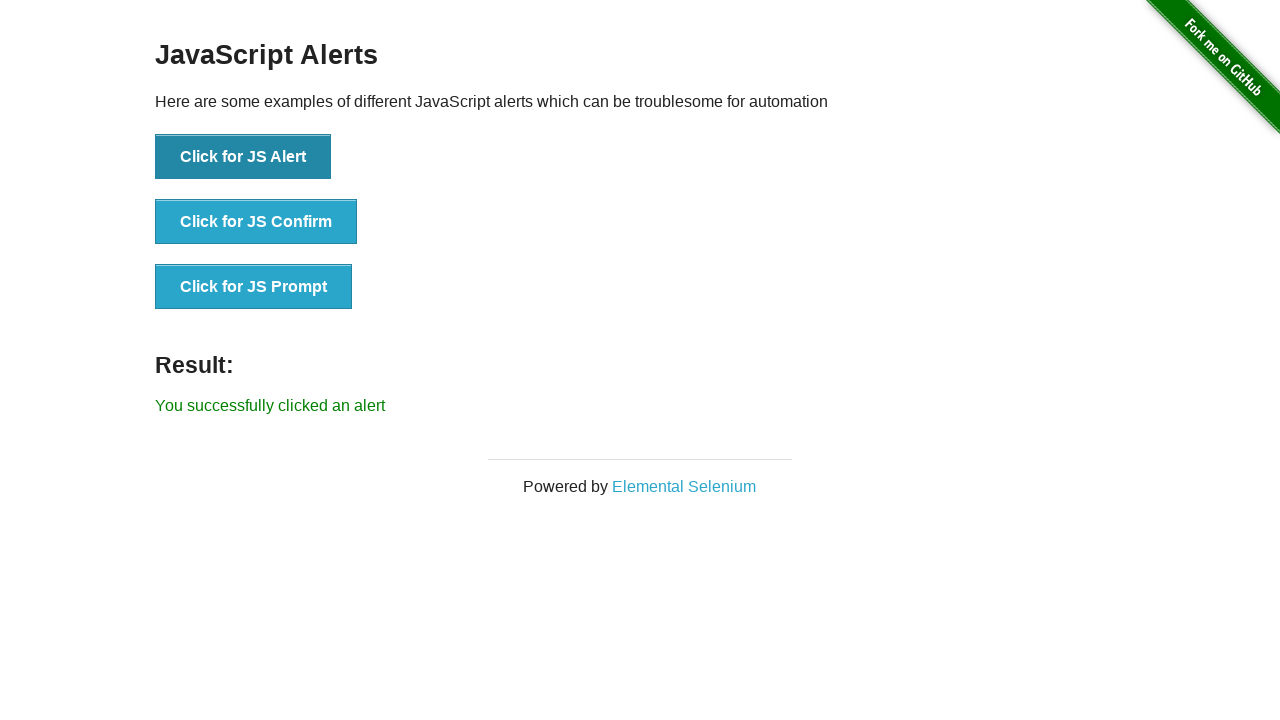

Success message element loaded
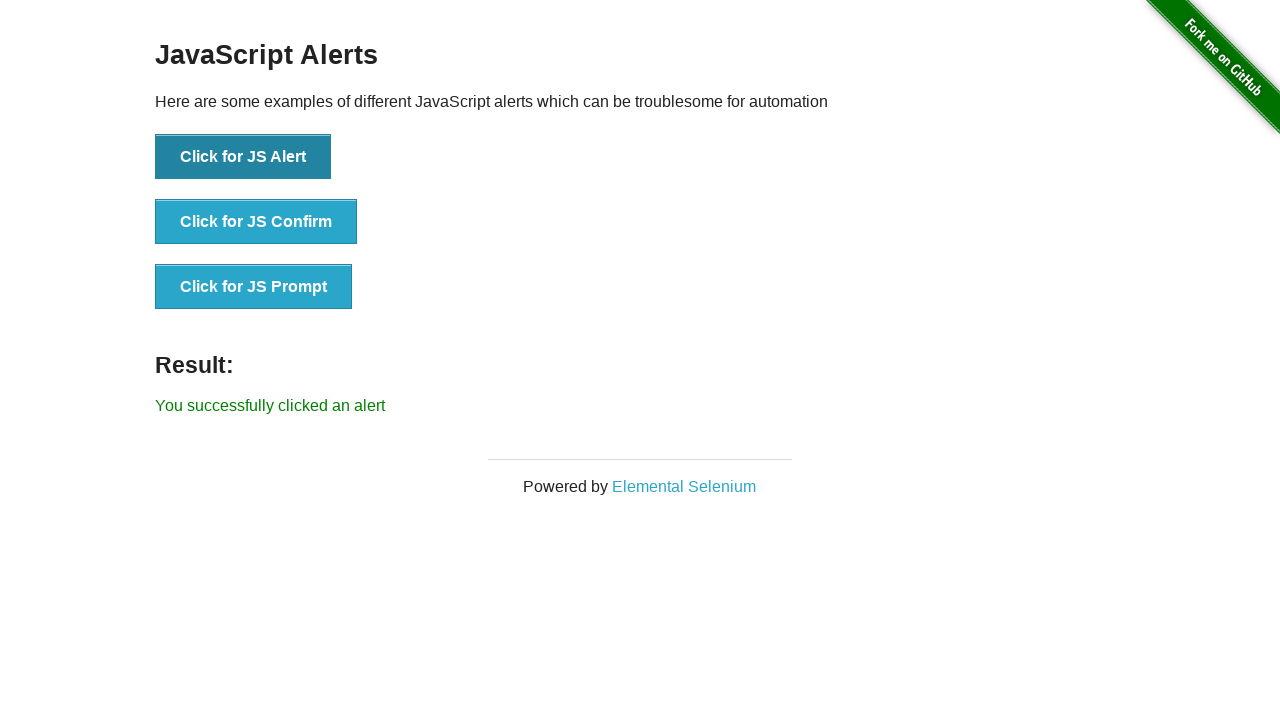

Verified success message displays 'You successfully clicked an alert'
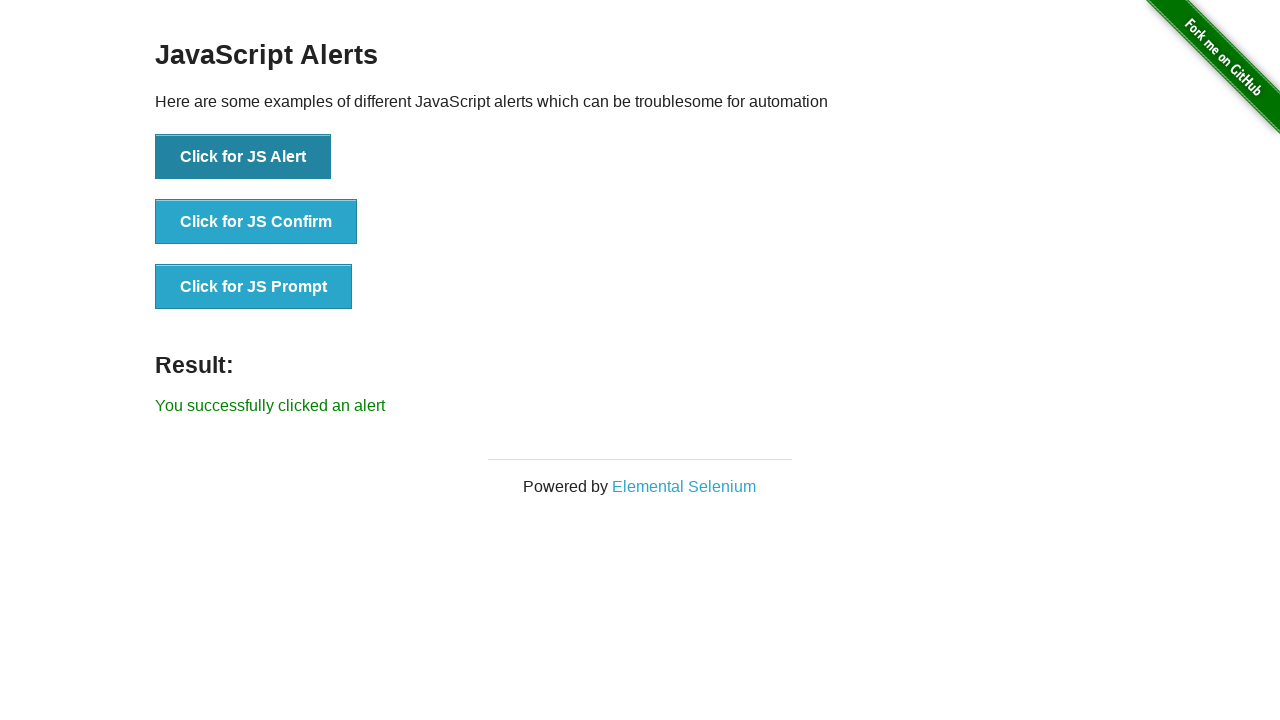

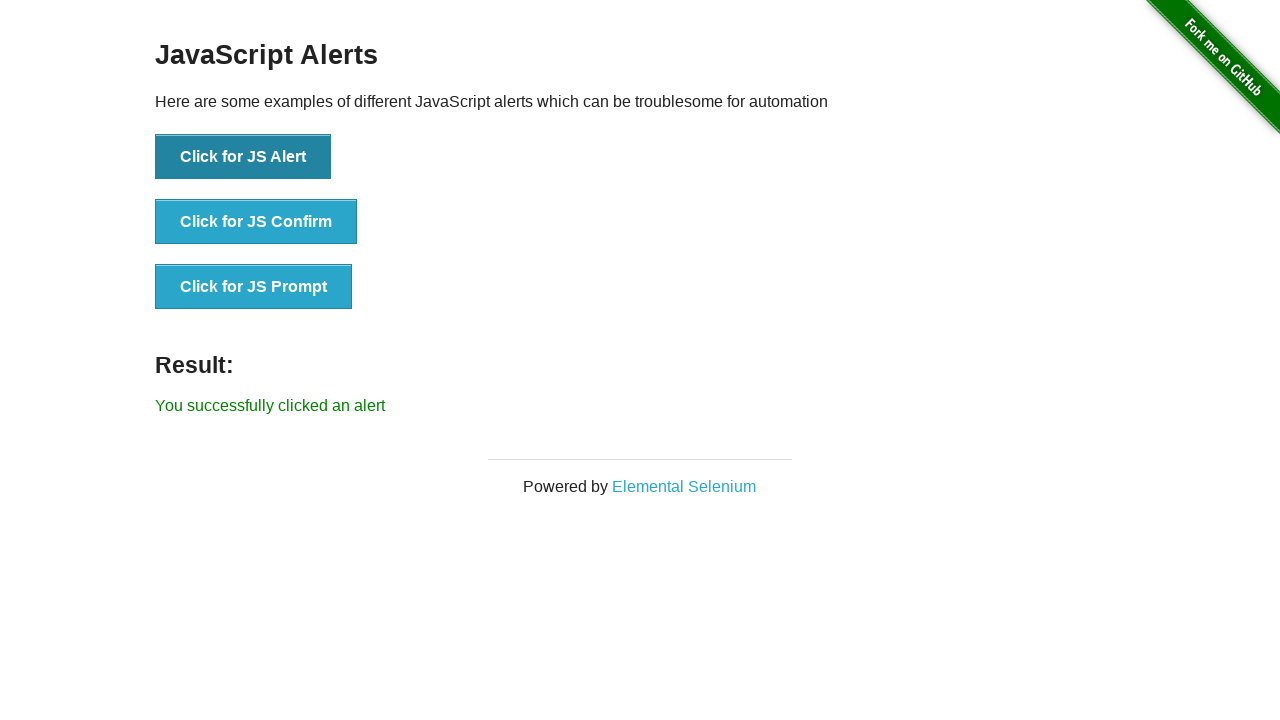